Simple navigation test that loads the website

Starting URL: https://raczpeterantal.hu

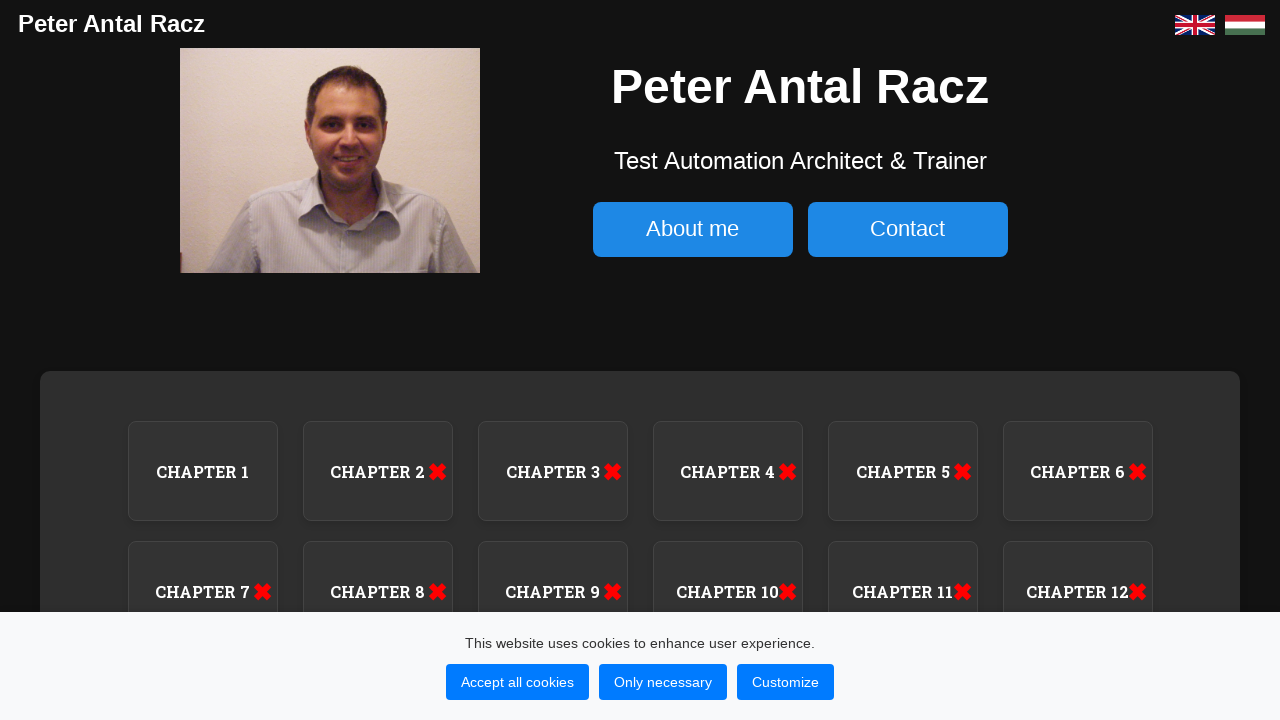

Navigated to https://raczpeterantal.hu
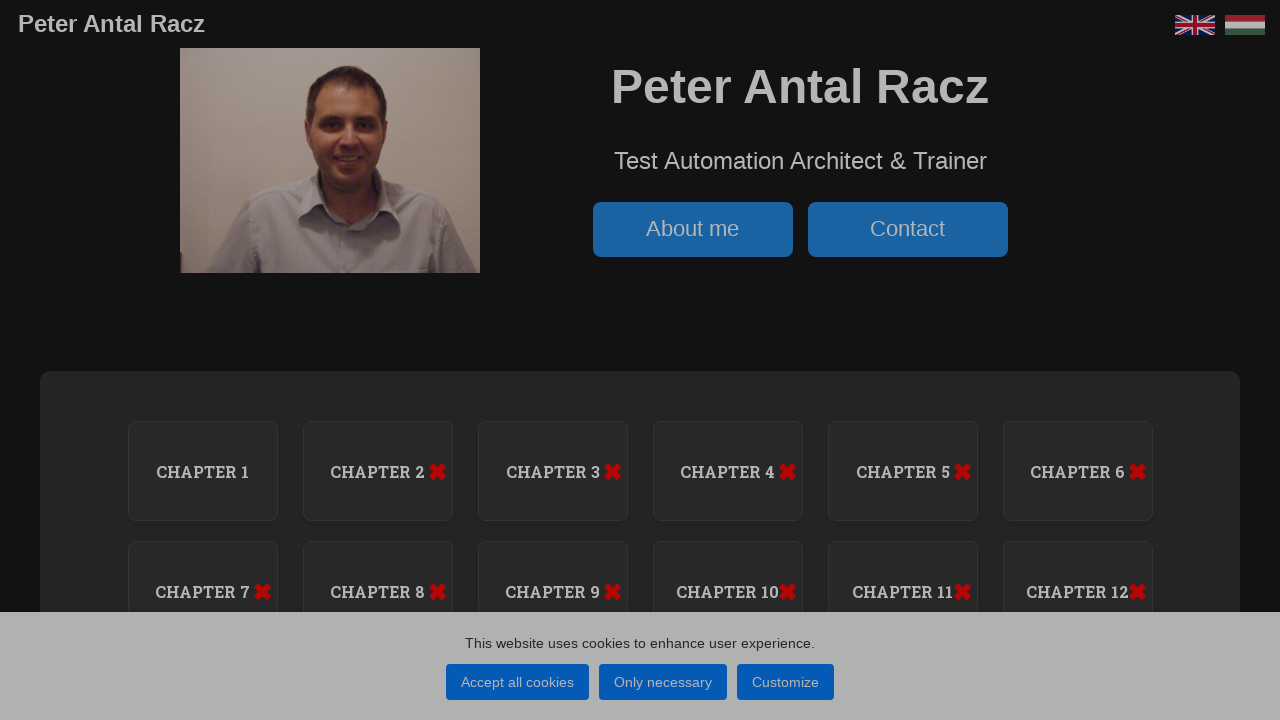

Page loaded successfully
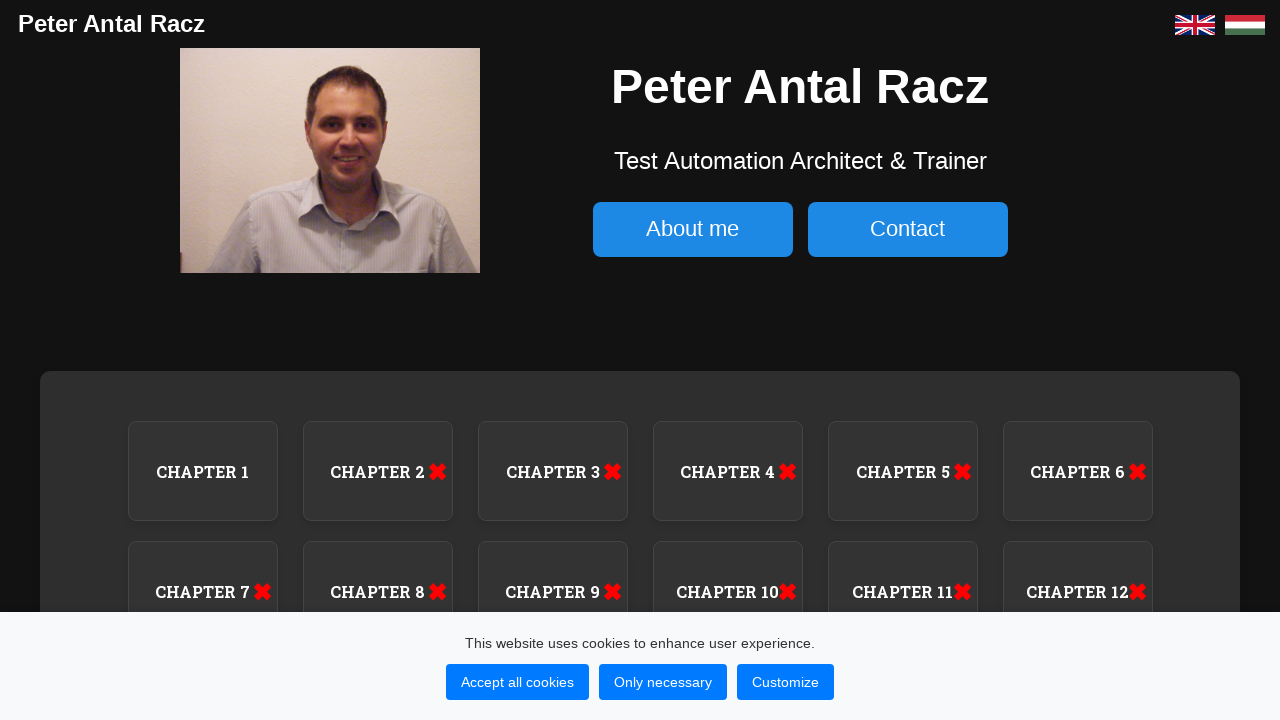

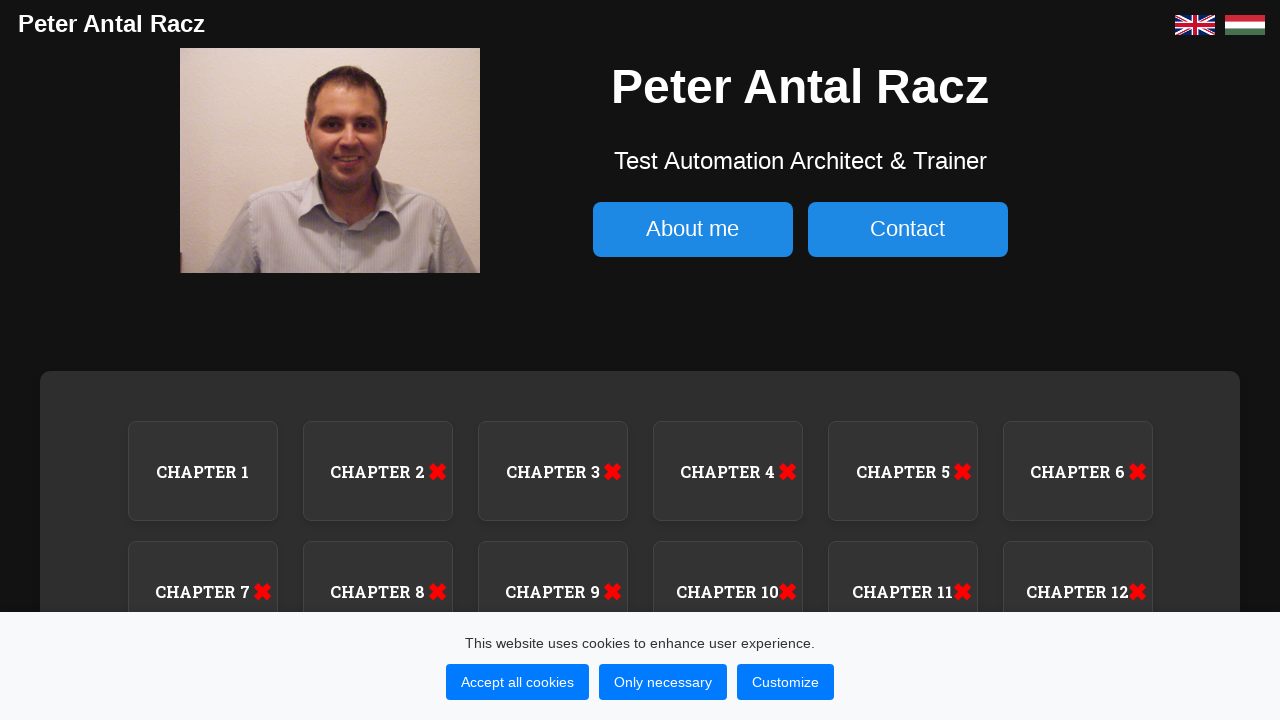